Navigates to the OrangeCRM website, maximizes the browser window, and verifies the page loads by checking the title is present.

Starting URL: https://www.orangecrm.com/

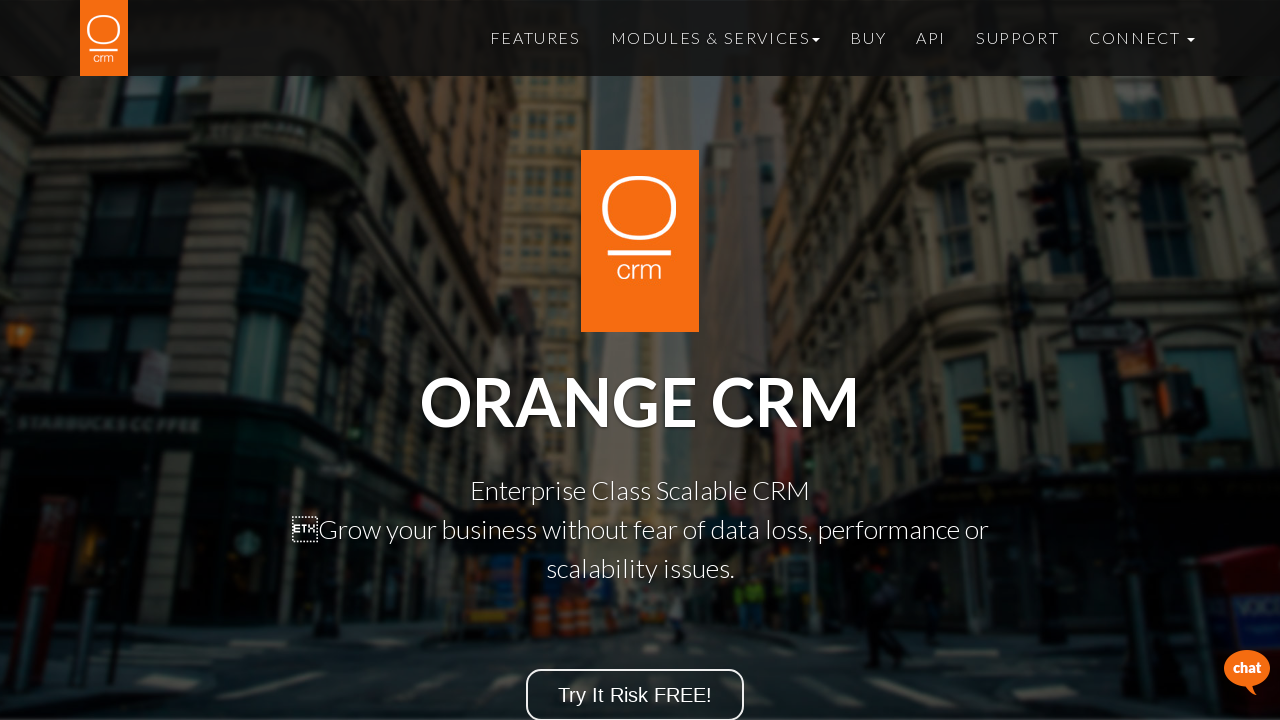

Navigated to OrangeCRM website
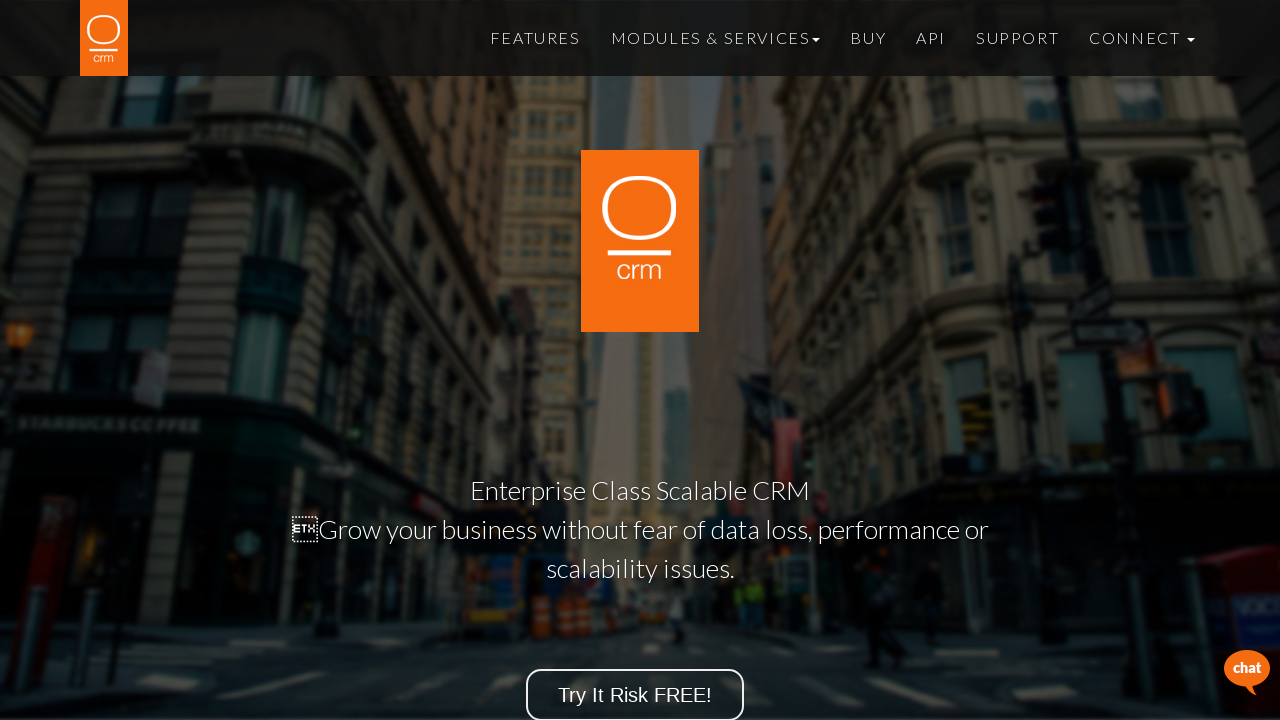

Maximized browser window to 1920x1080
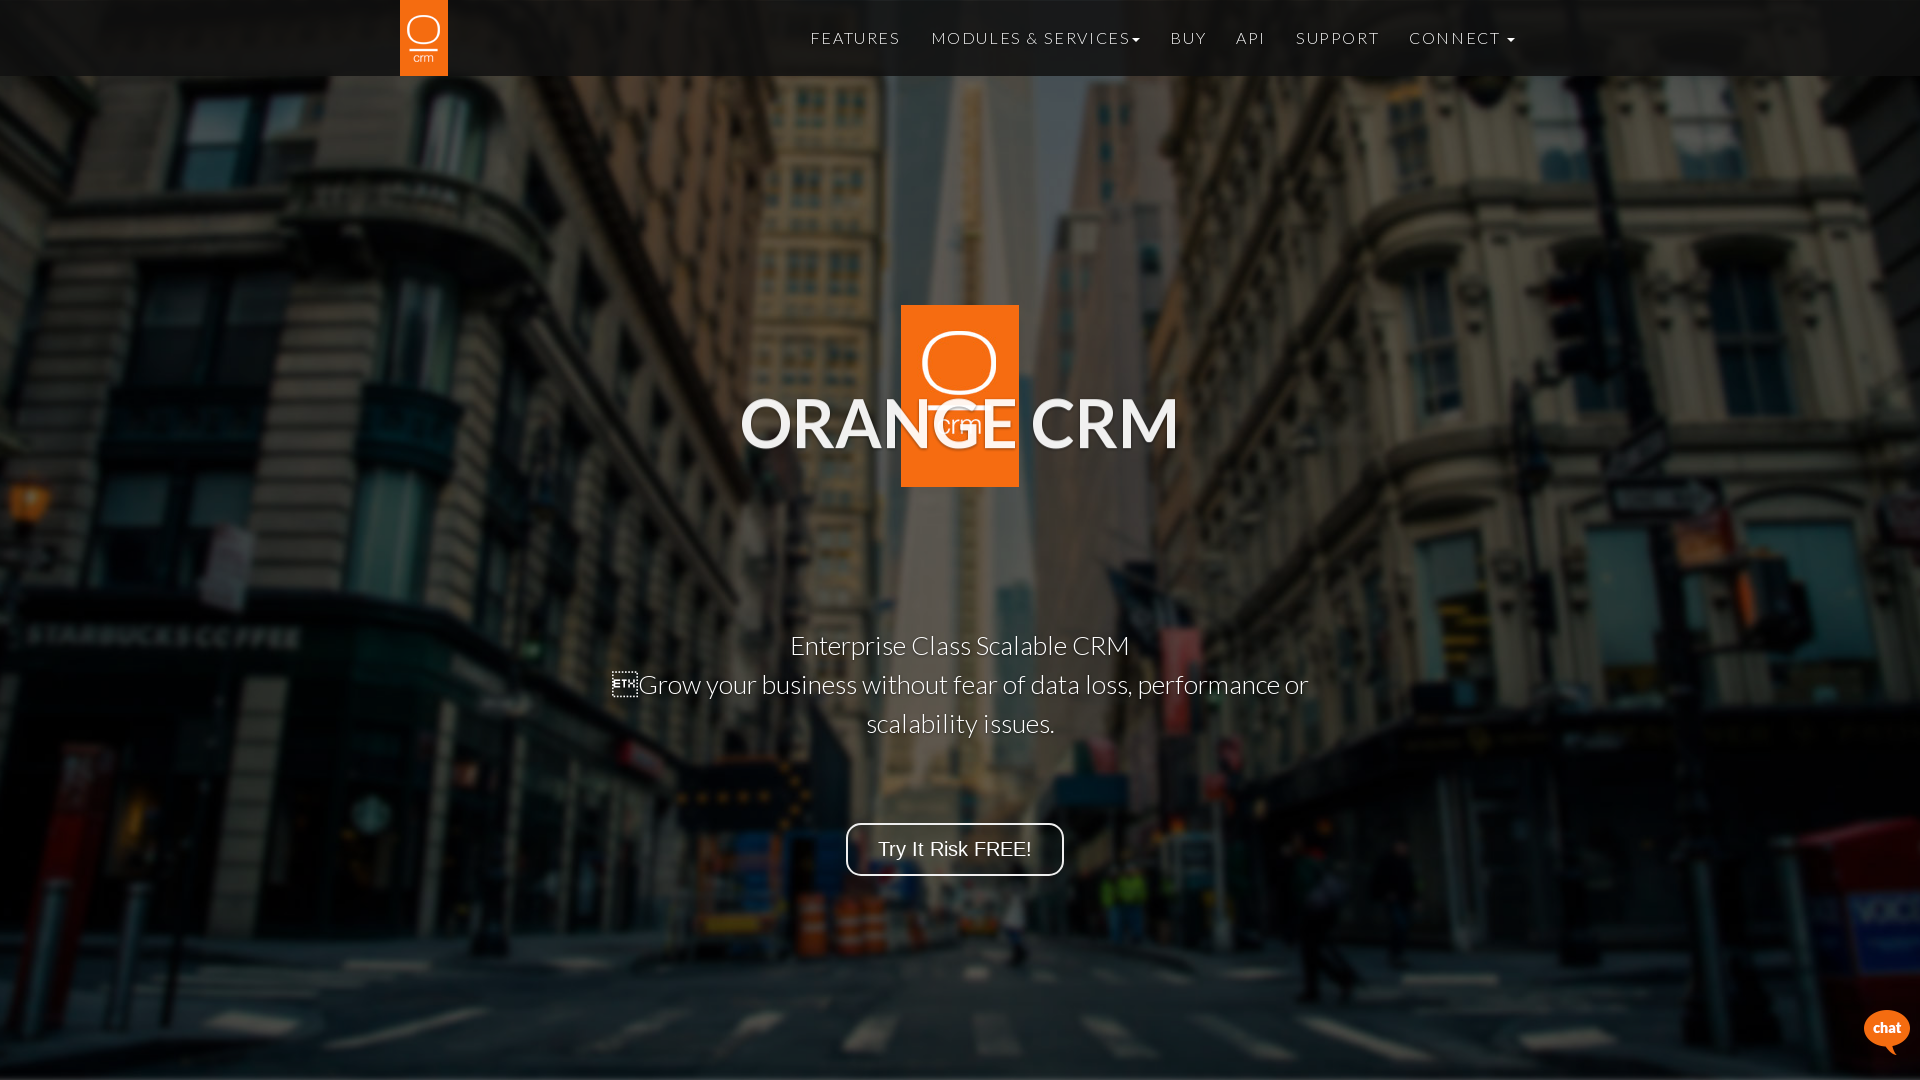

Page DOM content fully loaded
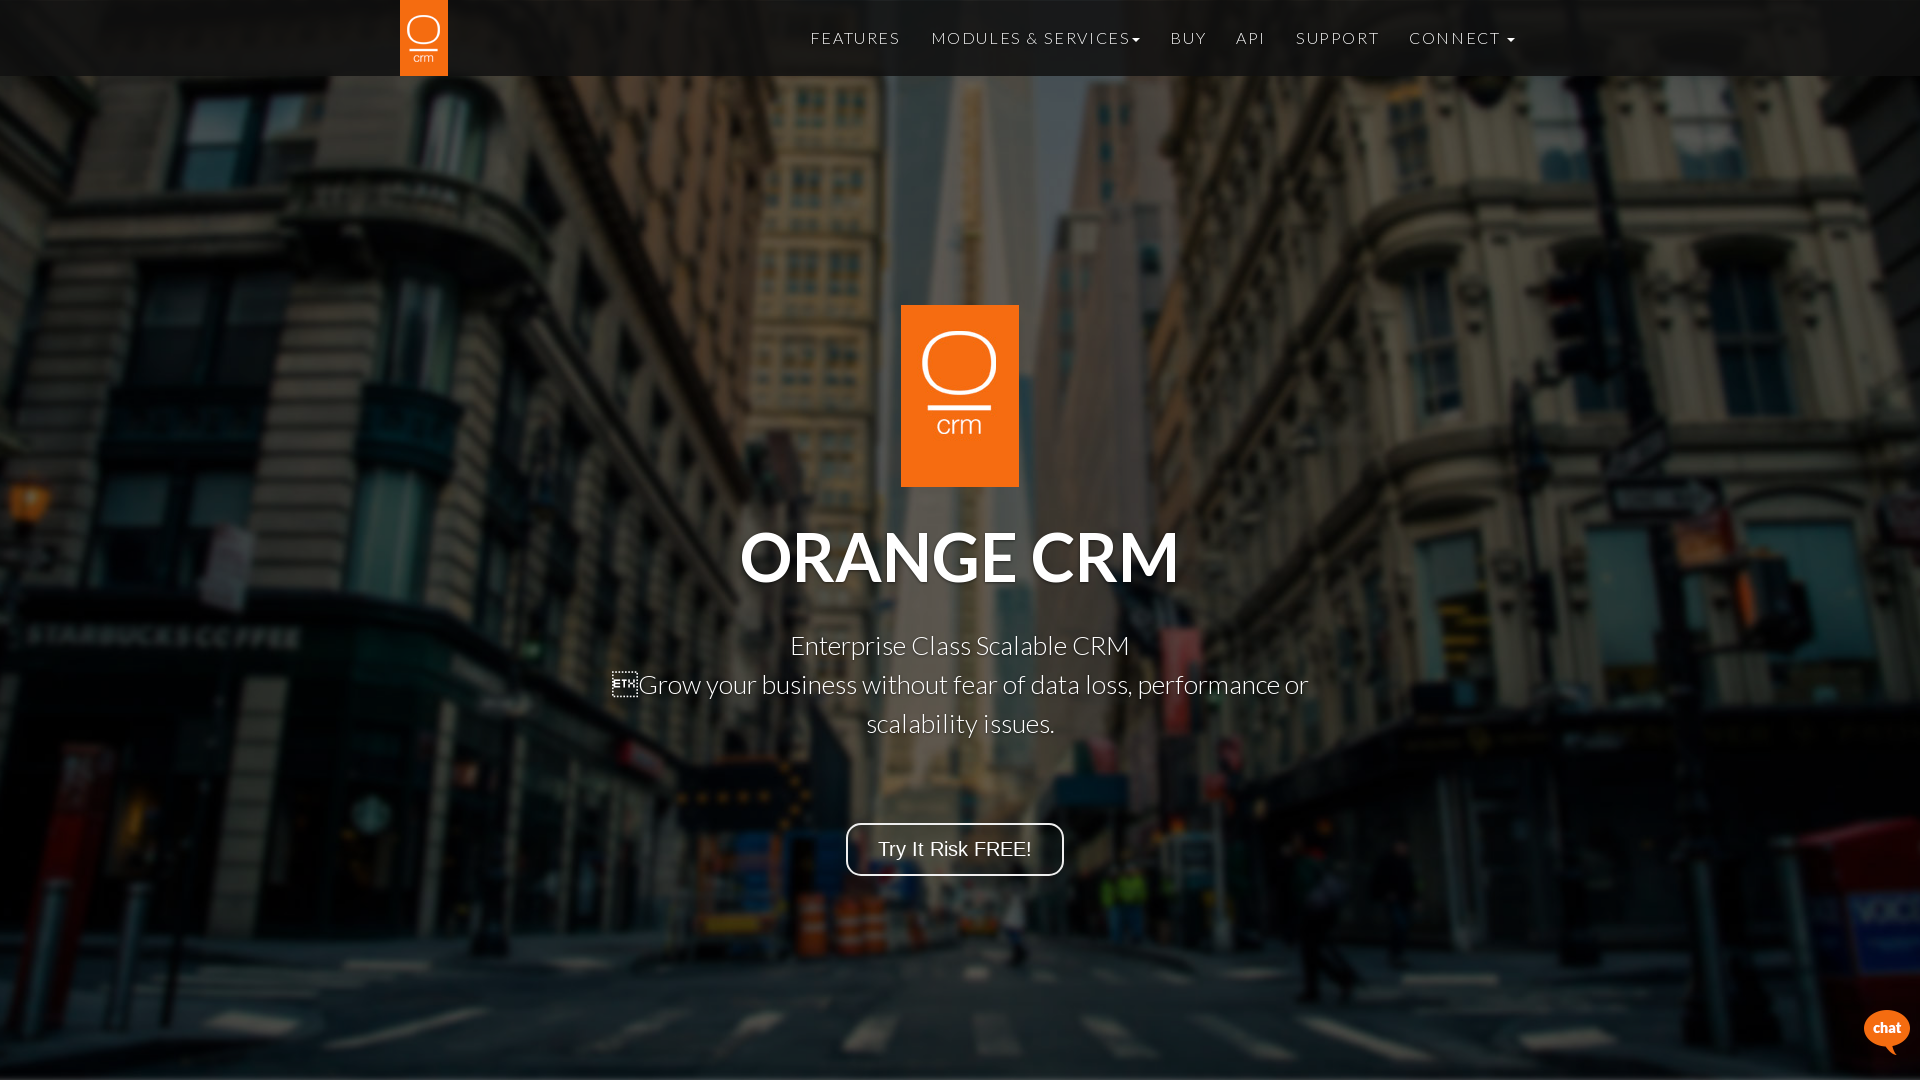

Verified page title is present: 'CRM Web Based Enterprise Solution | OrangeCRM'
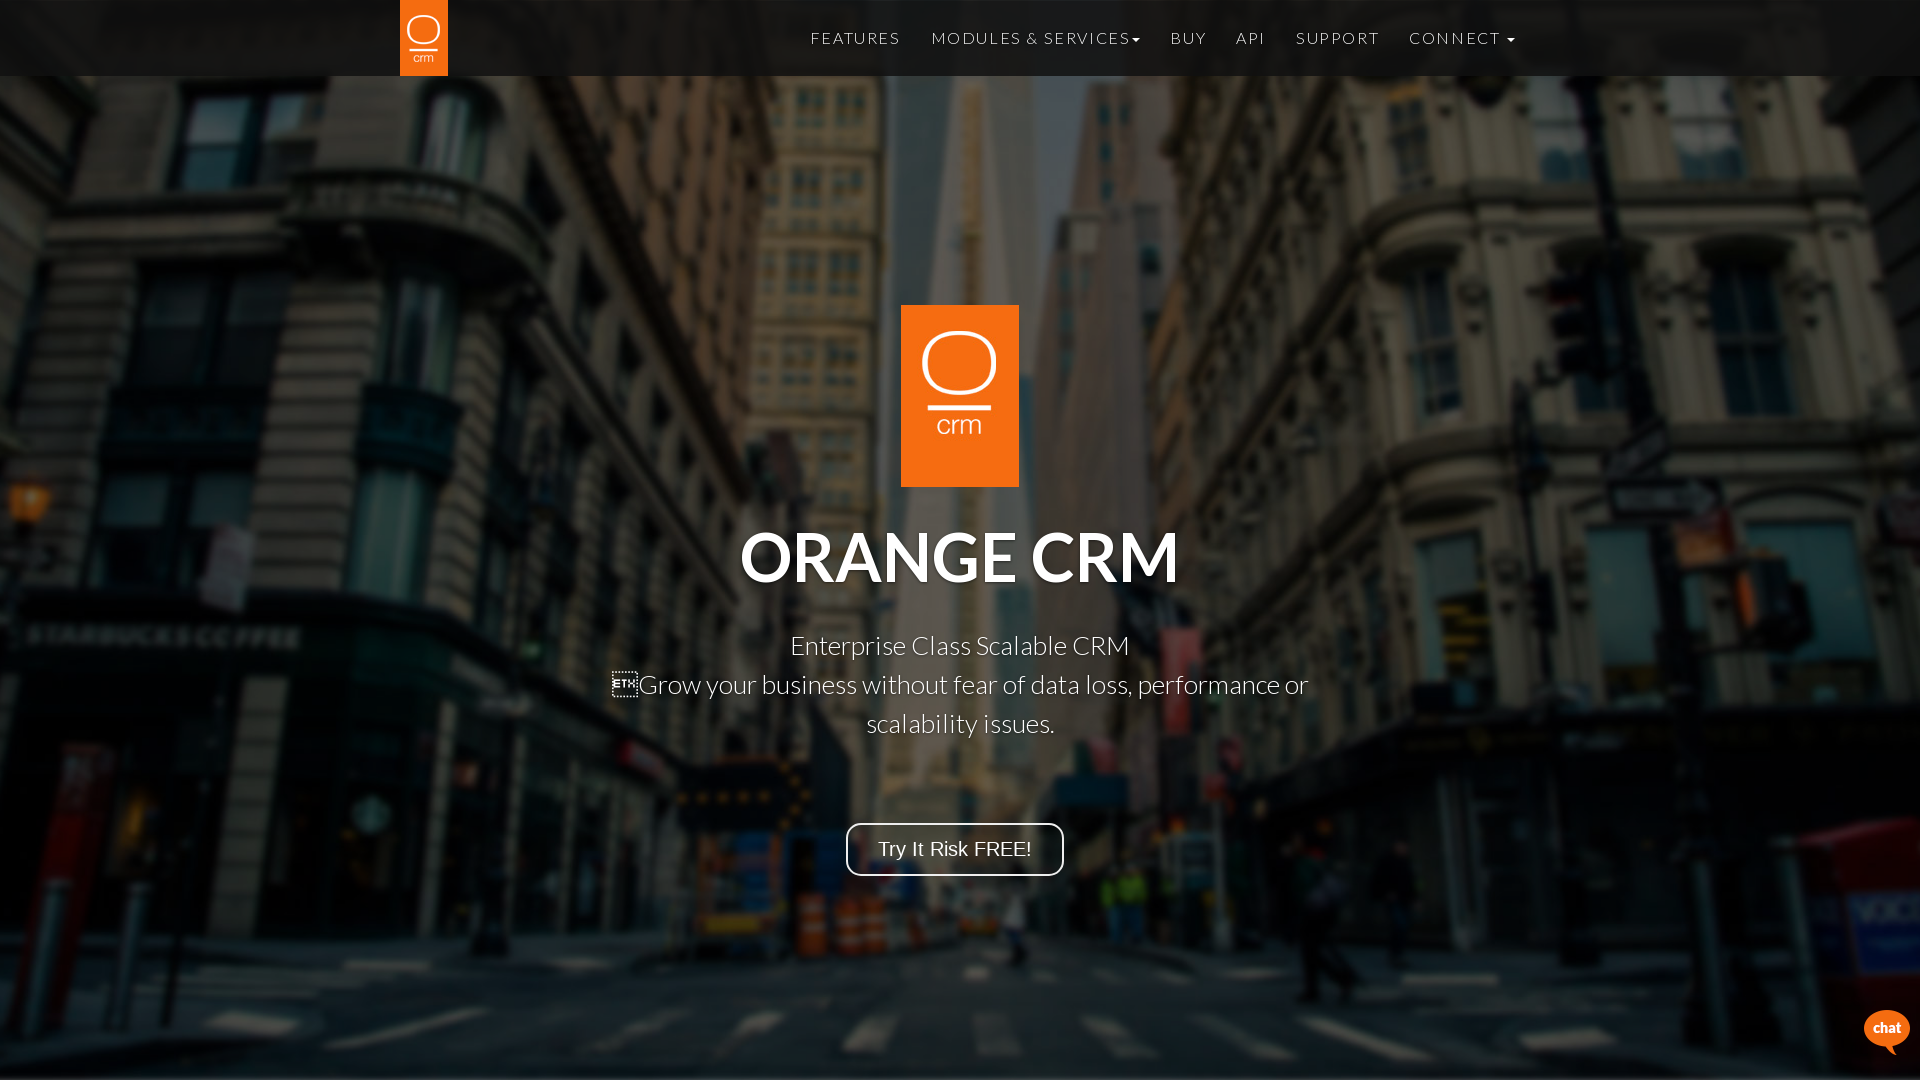

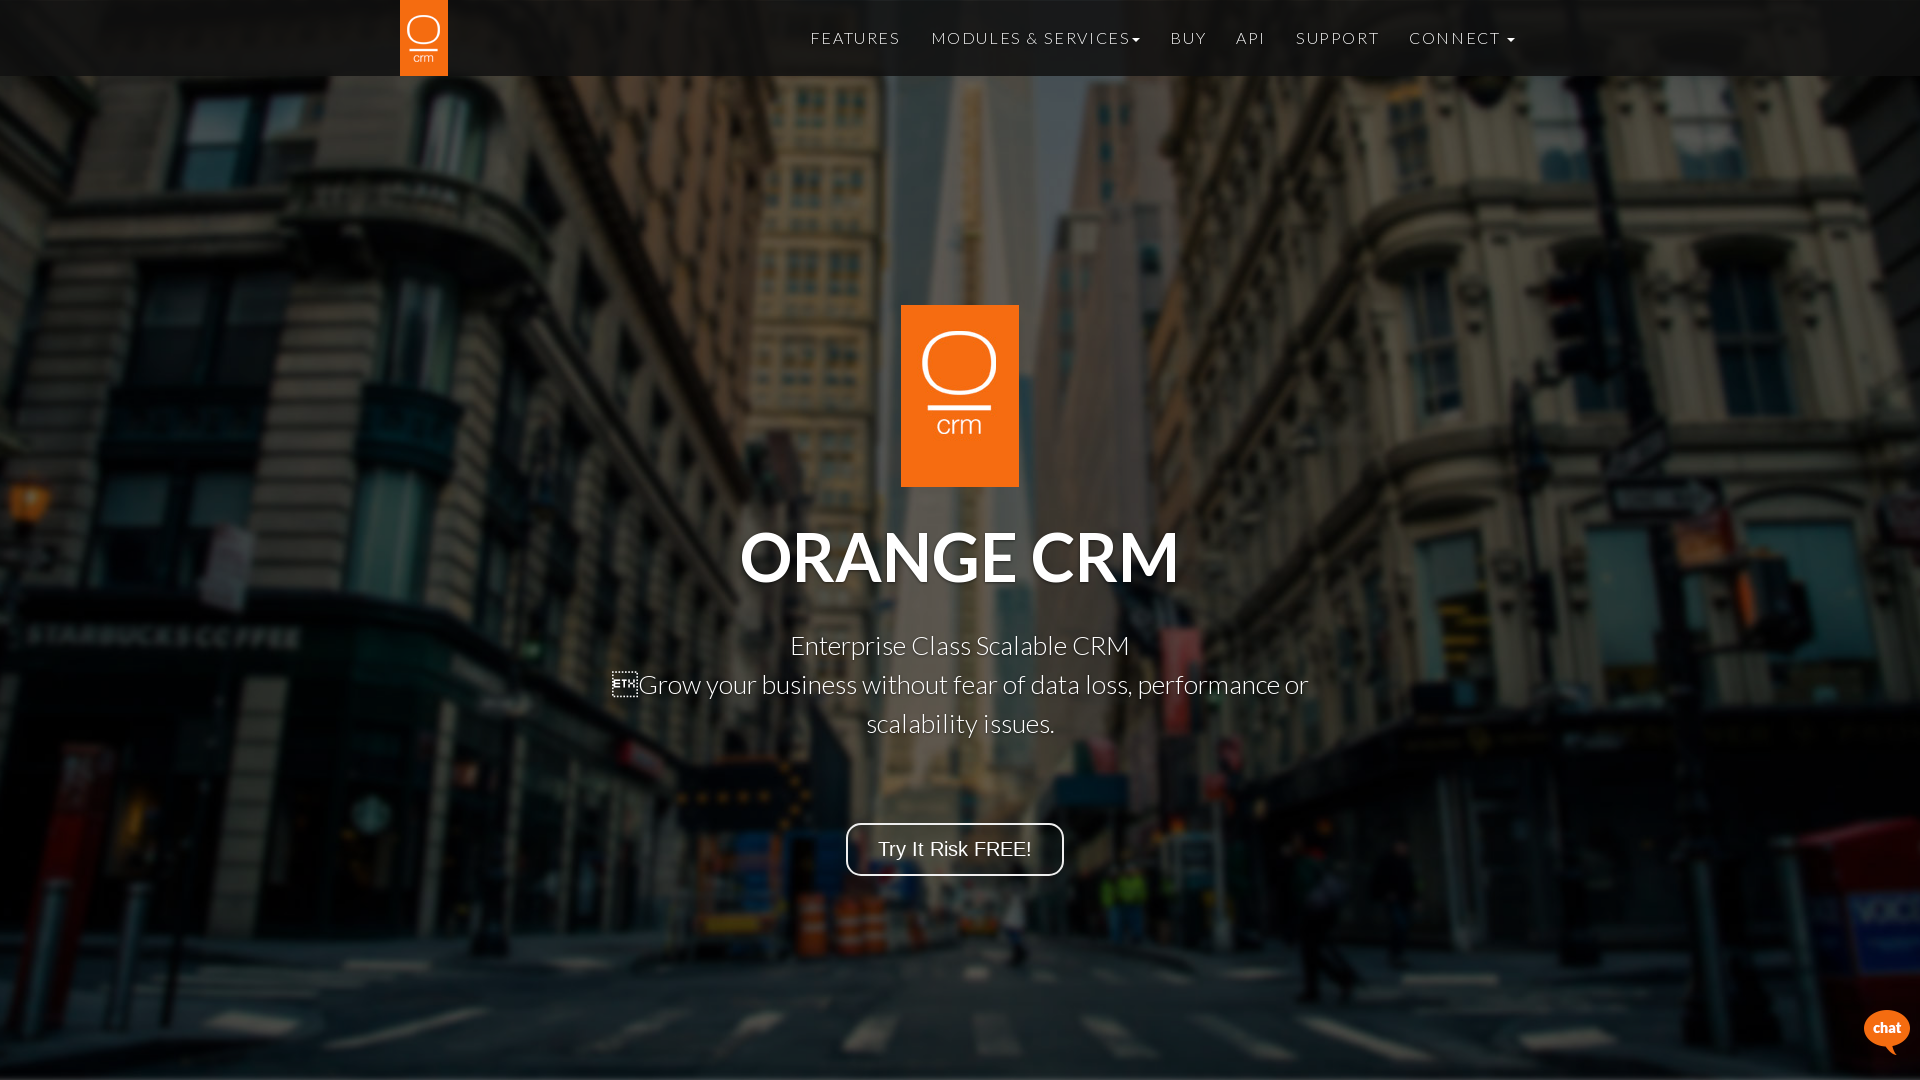